Tests calculator subtraction with 5-0=5

Starting URL: https://testpages.eviltester.com/styled/apps/calculator.html

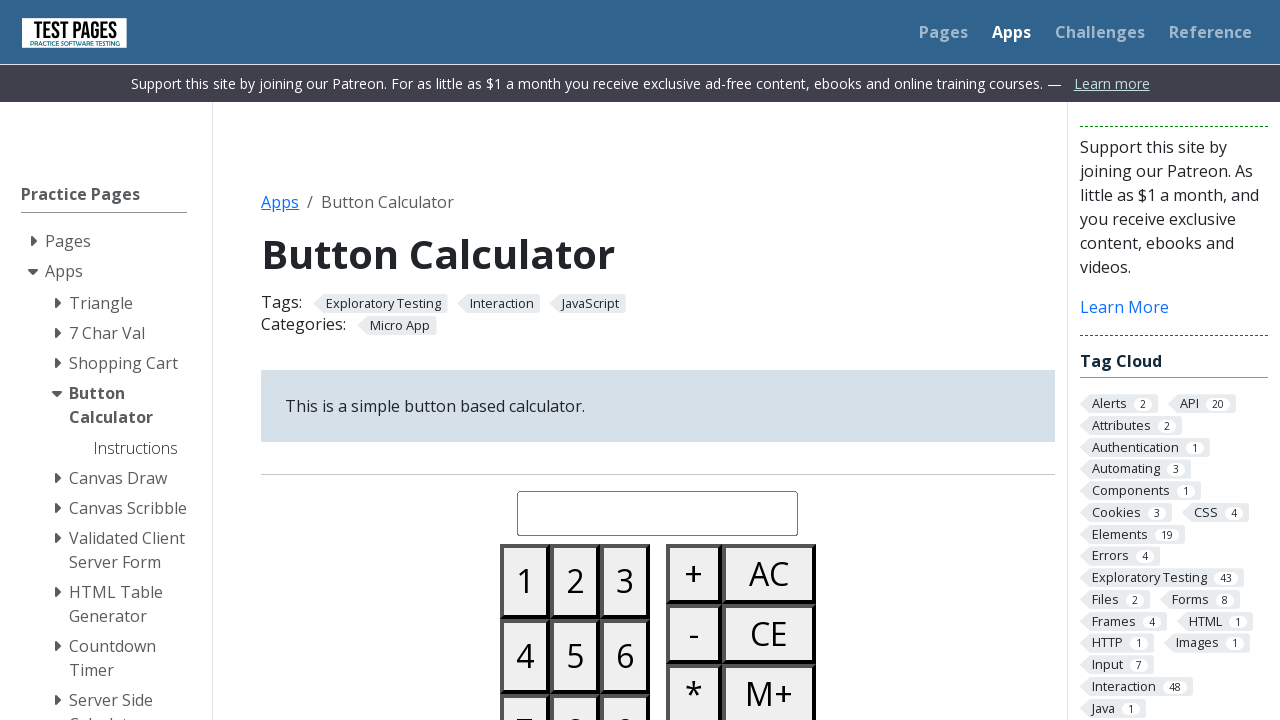

Clicked button 5 at (575, 656) on #button05
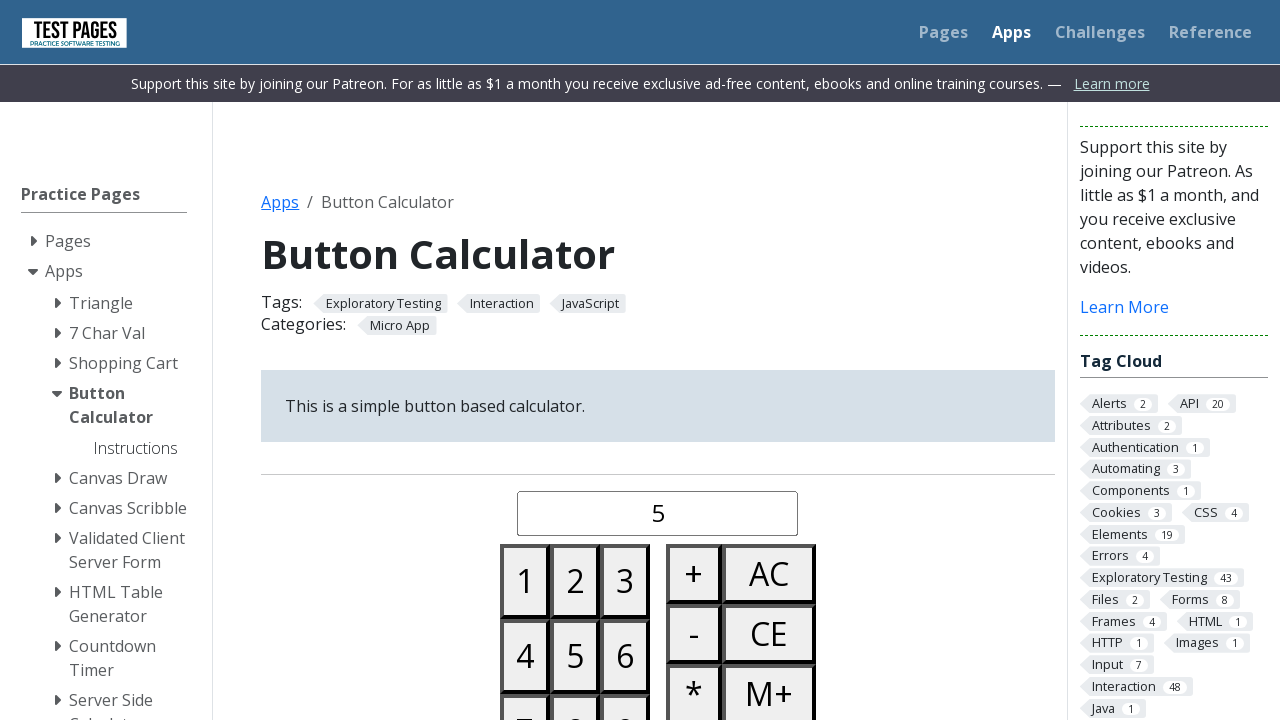

Clicked minus button at (694, 634) on #buttonminus
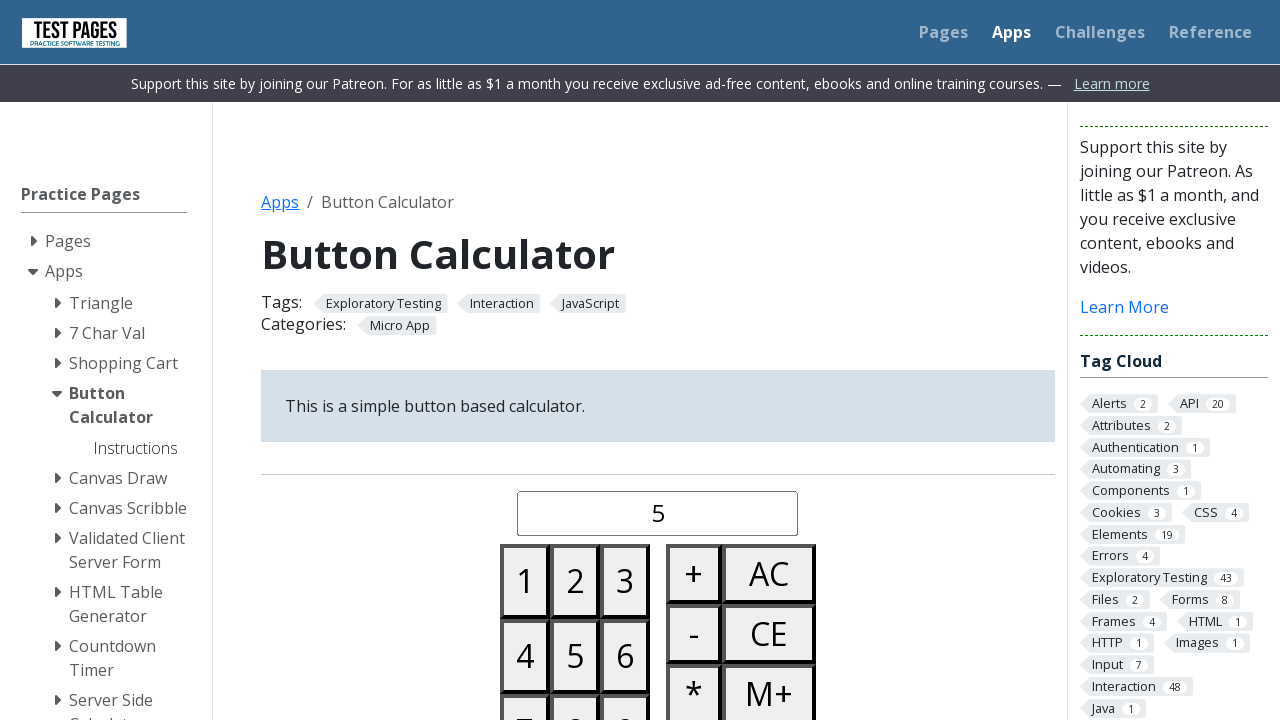

Clicked button 0 at (525, 360) on #button00
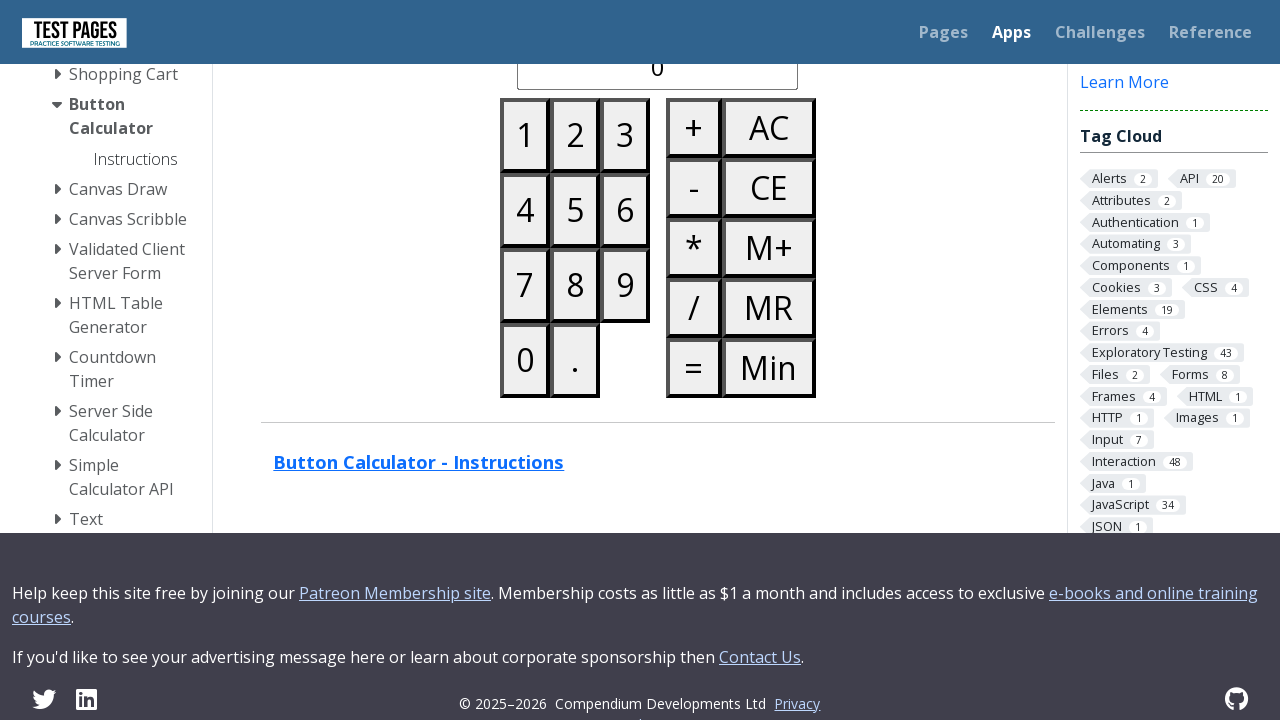

Clicked equals button to calculate 5-0 at (694, 368) on #buttonequals
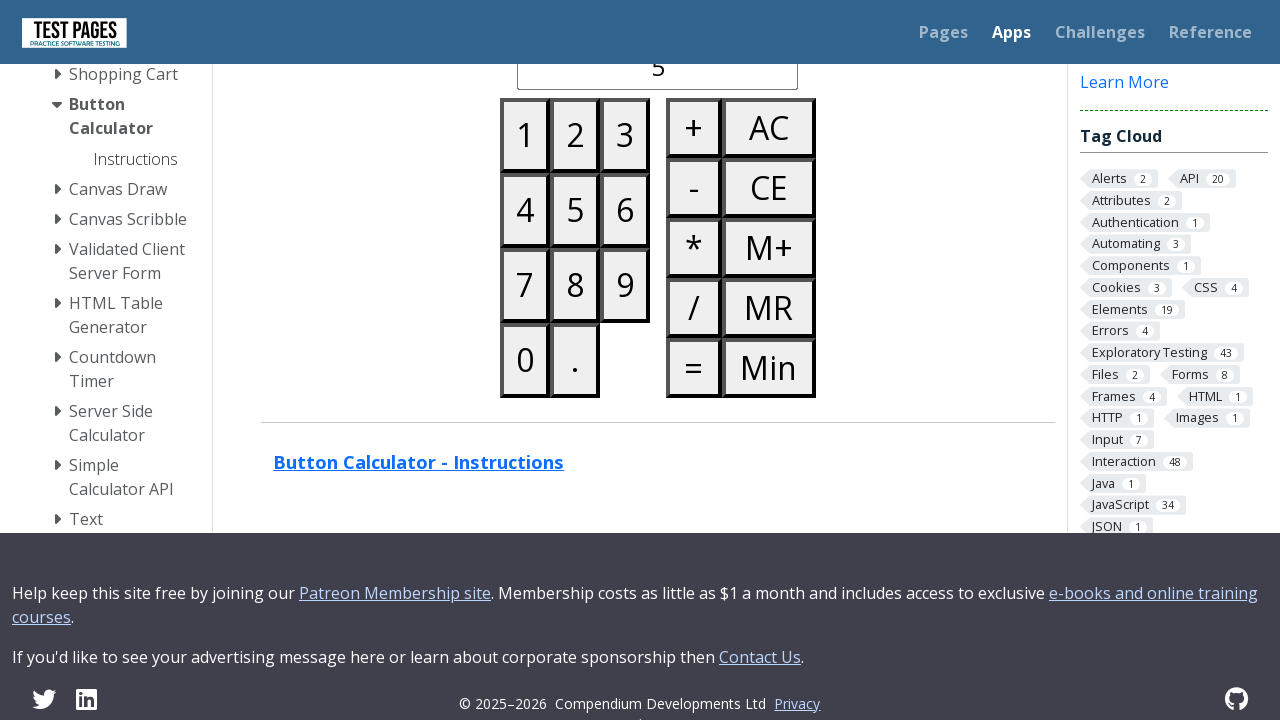

Clicked all clear button to reset calculator at (769, 128) on #buttonallclear
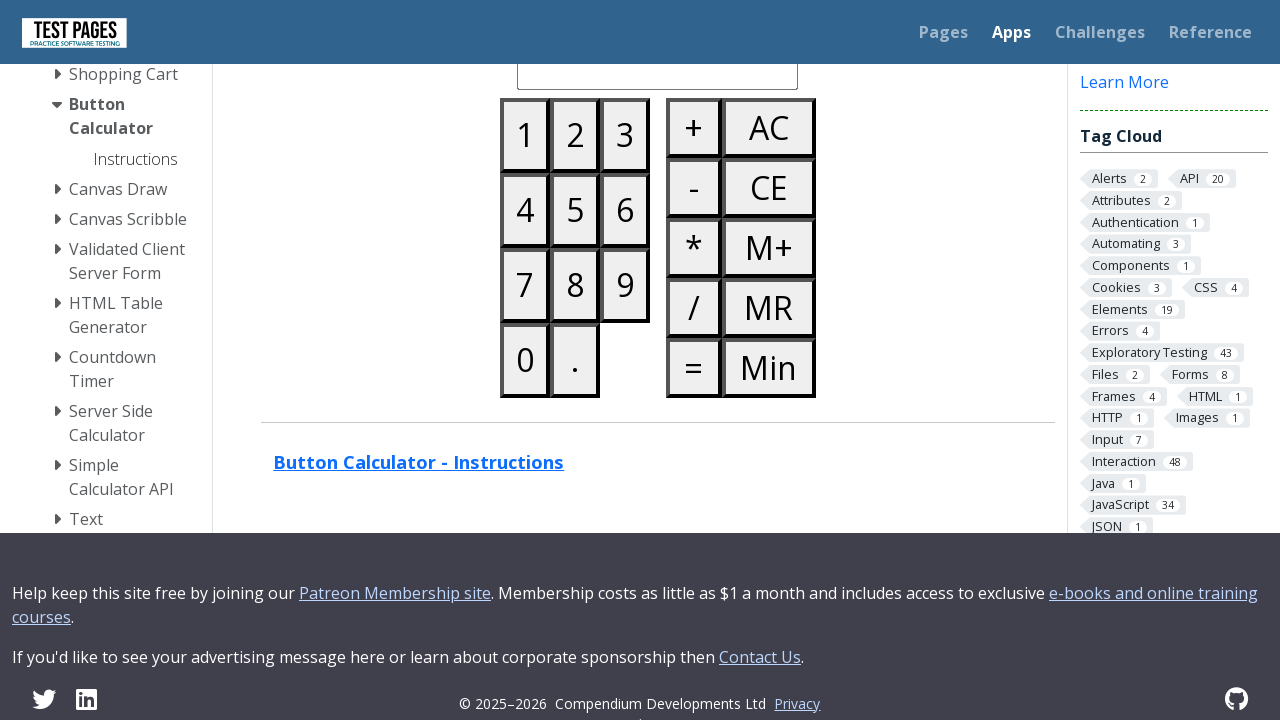

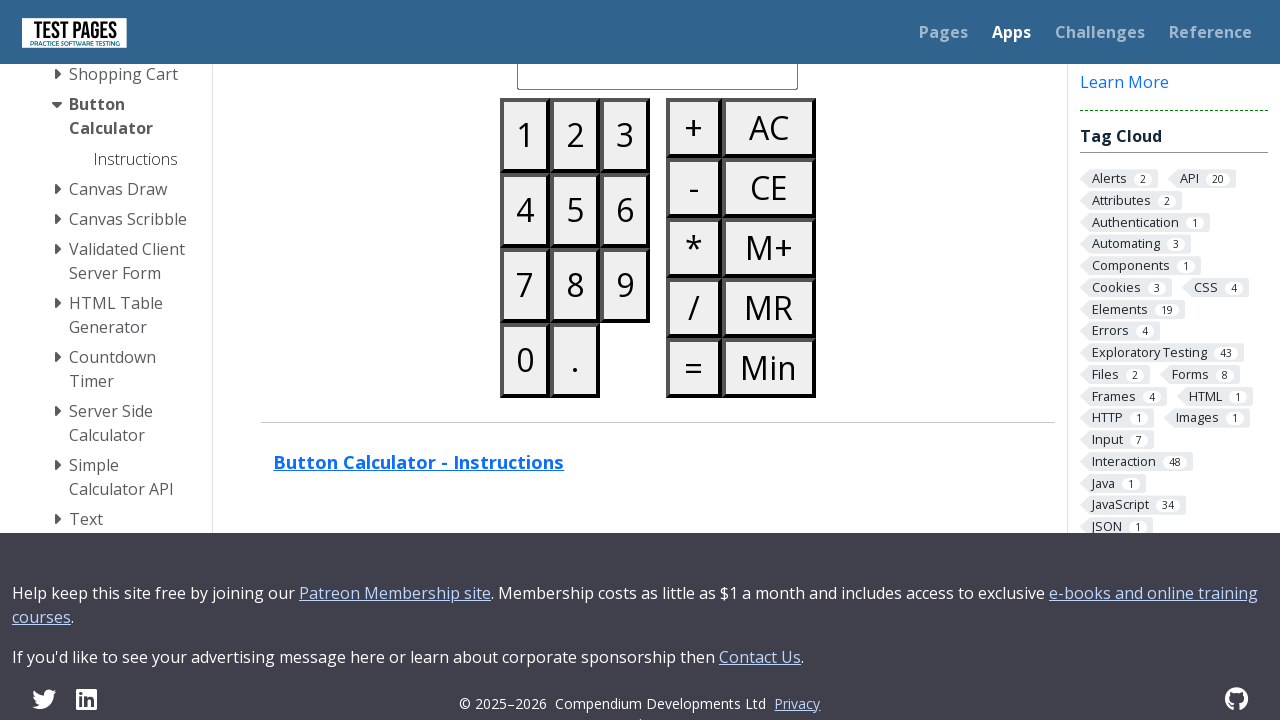